Navigates to Yahoo Japan homepage and verifies that top news articles are displayed

Starting URL: https://www.yahoo.co.jp/

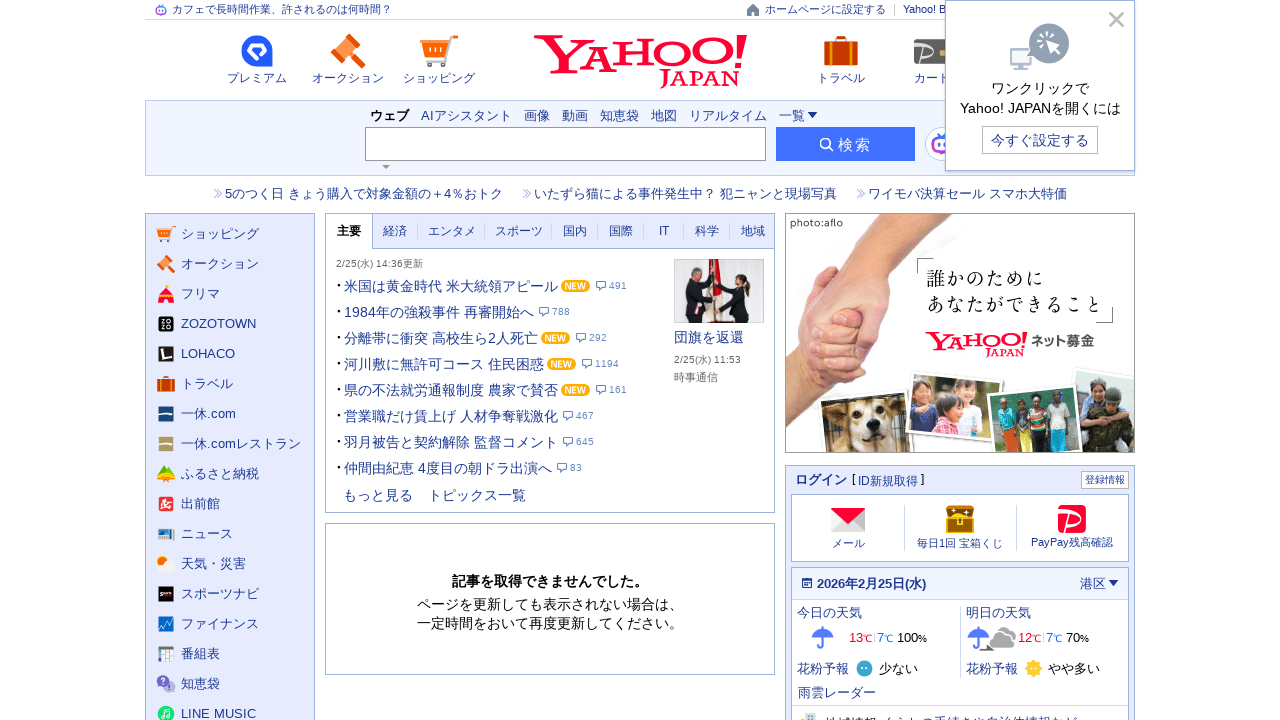

Navigated to Yahoo Japan homepage
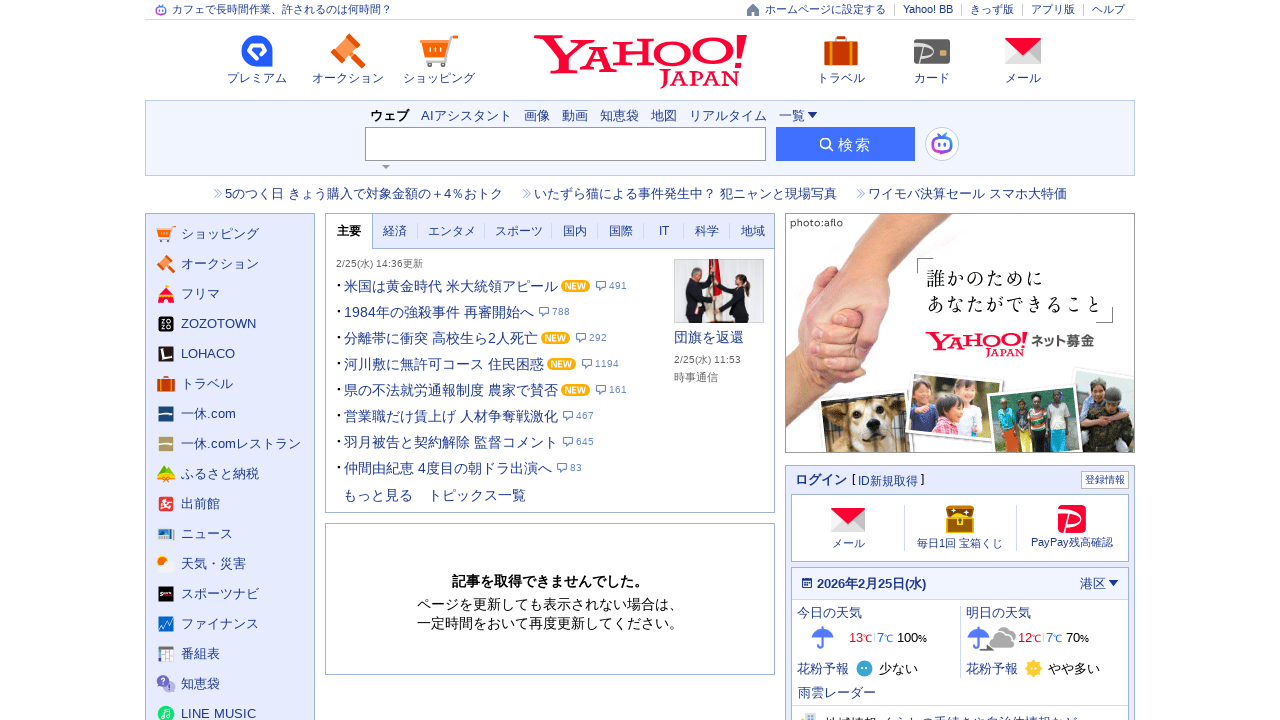

Top news articles loaded on the page
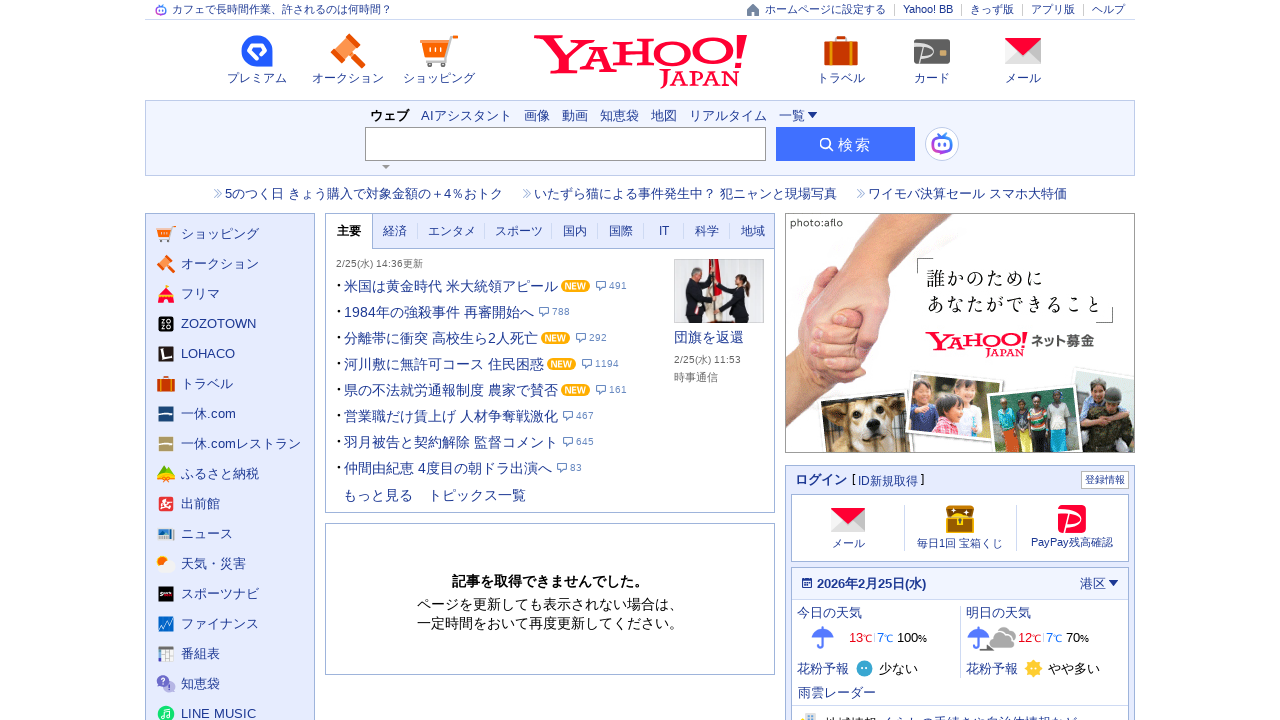

Queried page for news article elements, found 8 elements
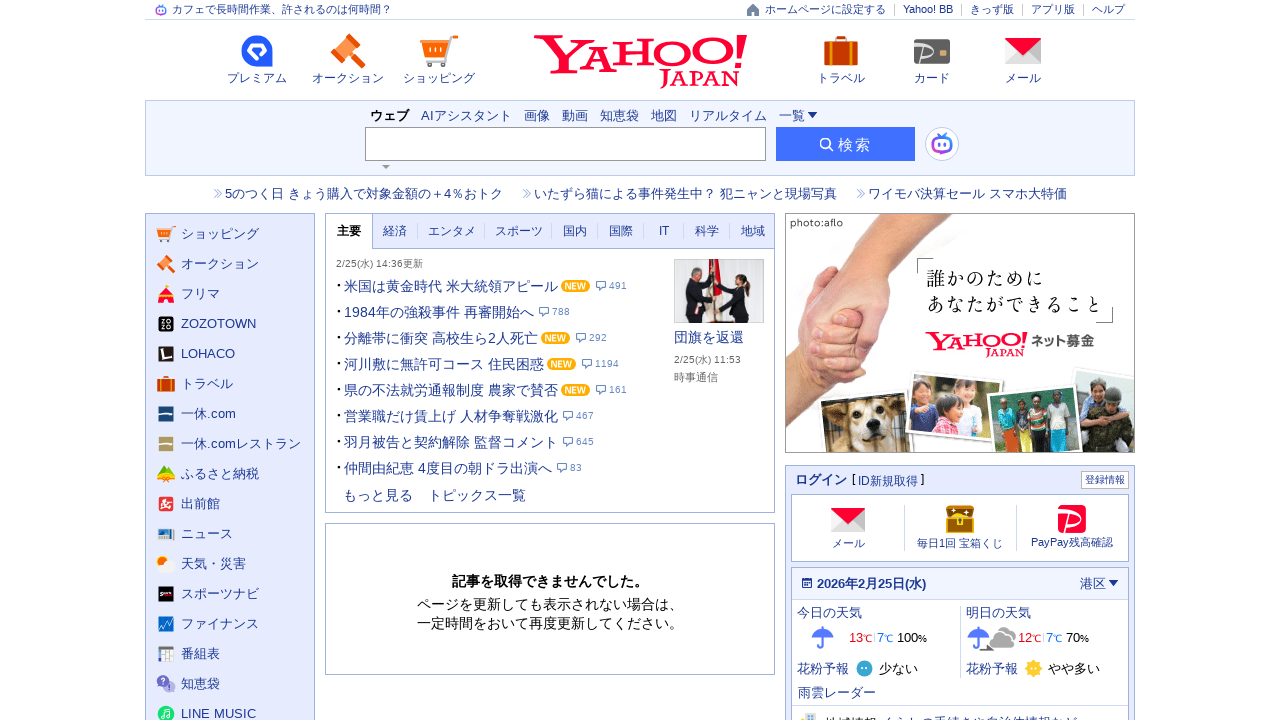

Verified that top news articles are displayed on Yahoo Japan homepage
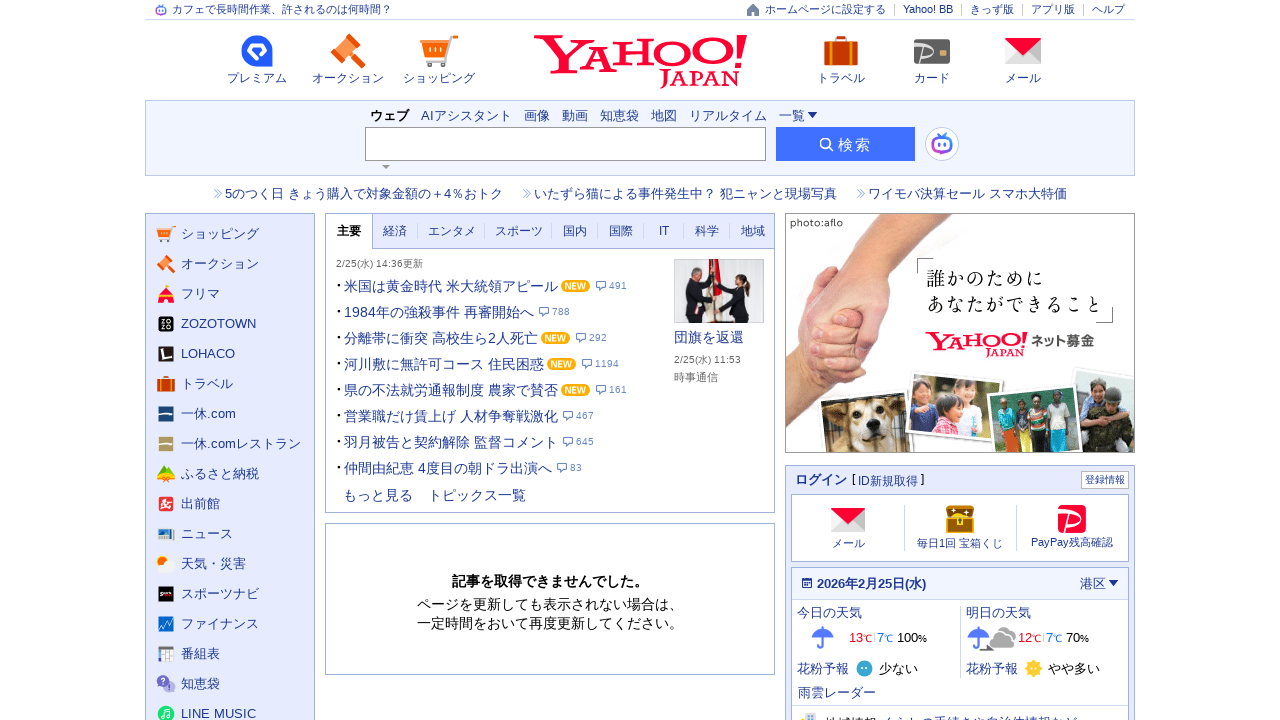

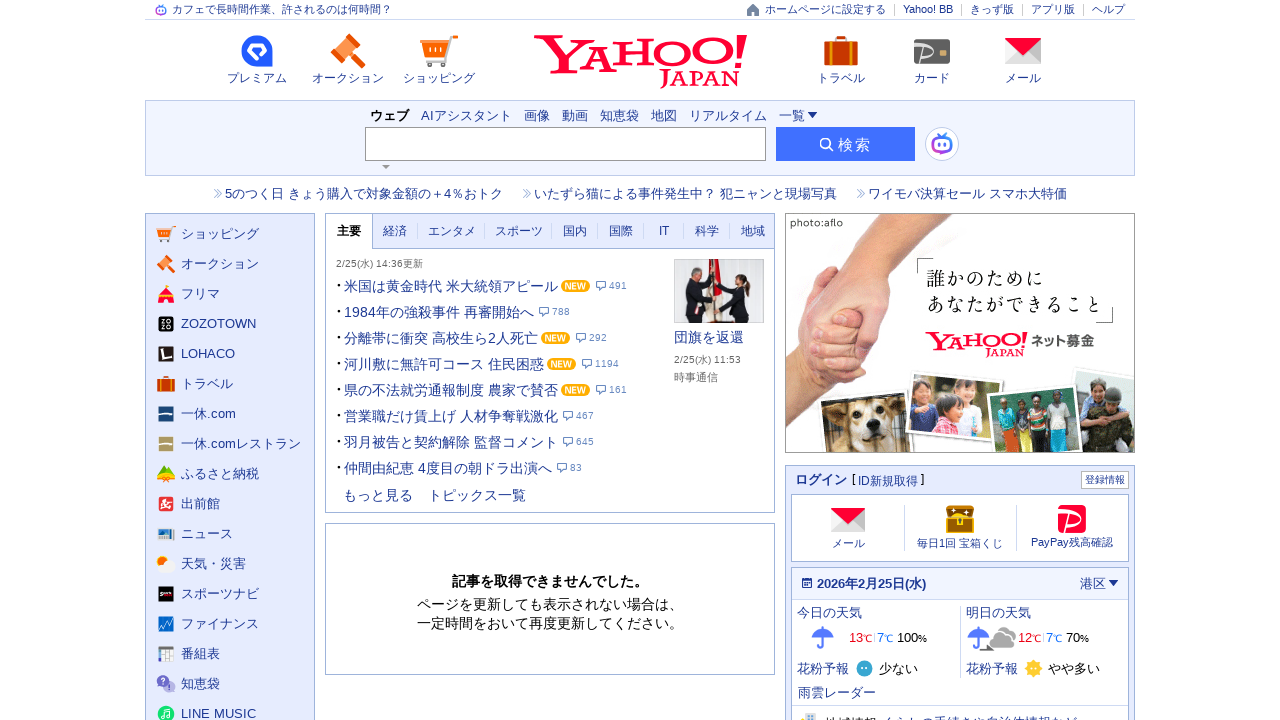